Tests date picker functionality by clicking on the date picker input field and selecting a specific day (25) from the calendar popup.

Starting URL: https://seleniumpractise.blogspot.com/2016/08/how-to-handle-calendar-in-selenium.html

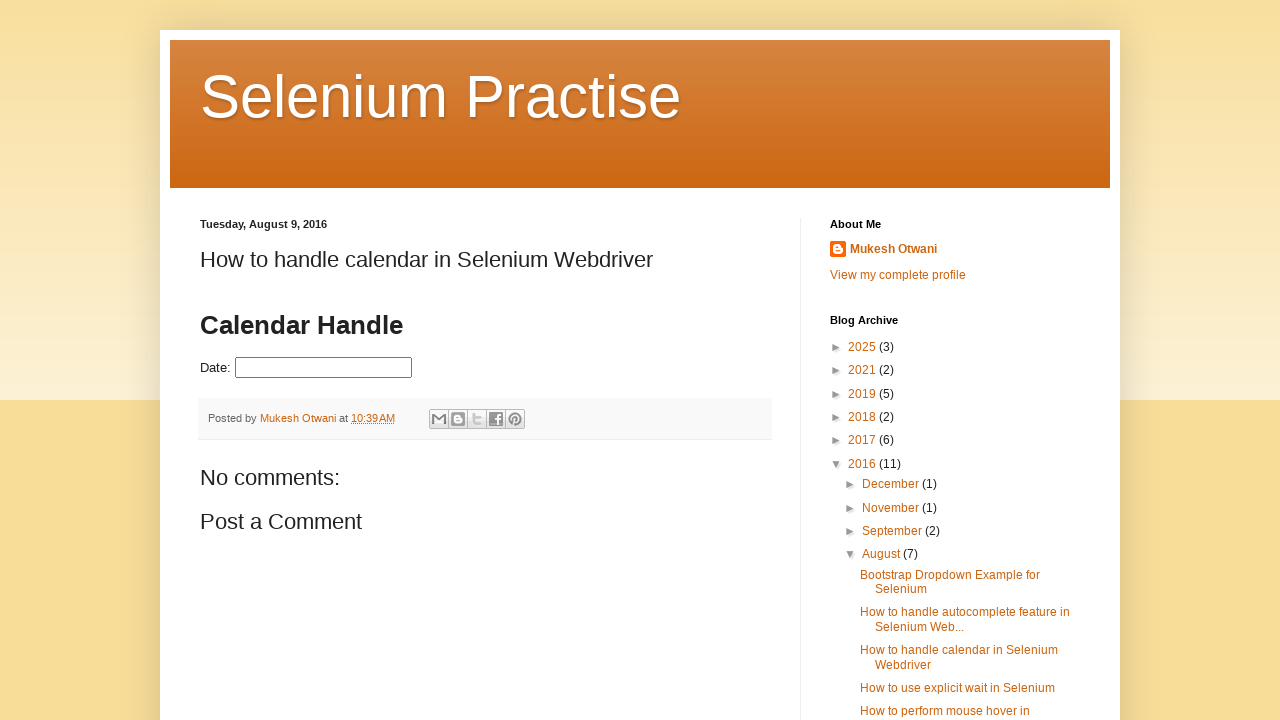

Clicked on date picker input field to open calendar popup at (324, 368) on #datepicker
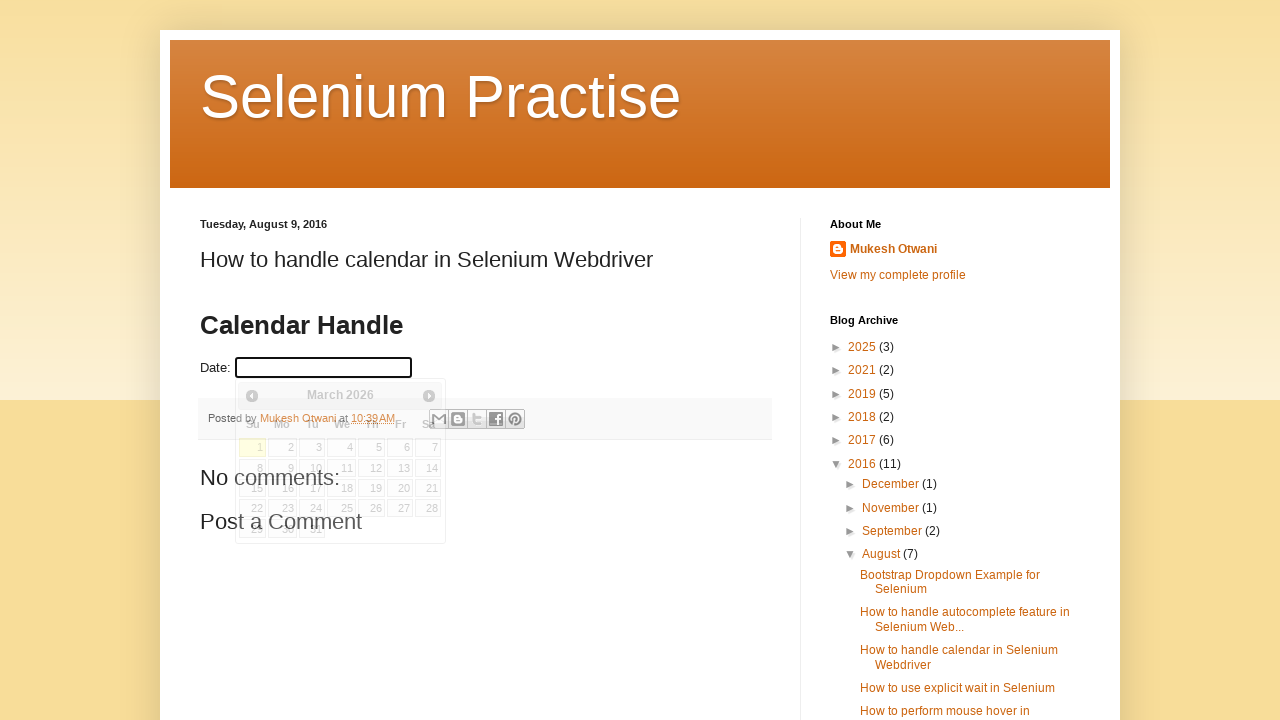

Selected day 25 from the calendar popup at (342, 508) on xpath=//a[text()='25']
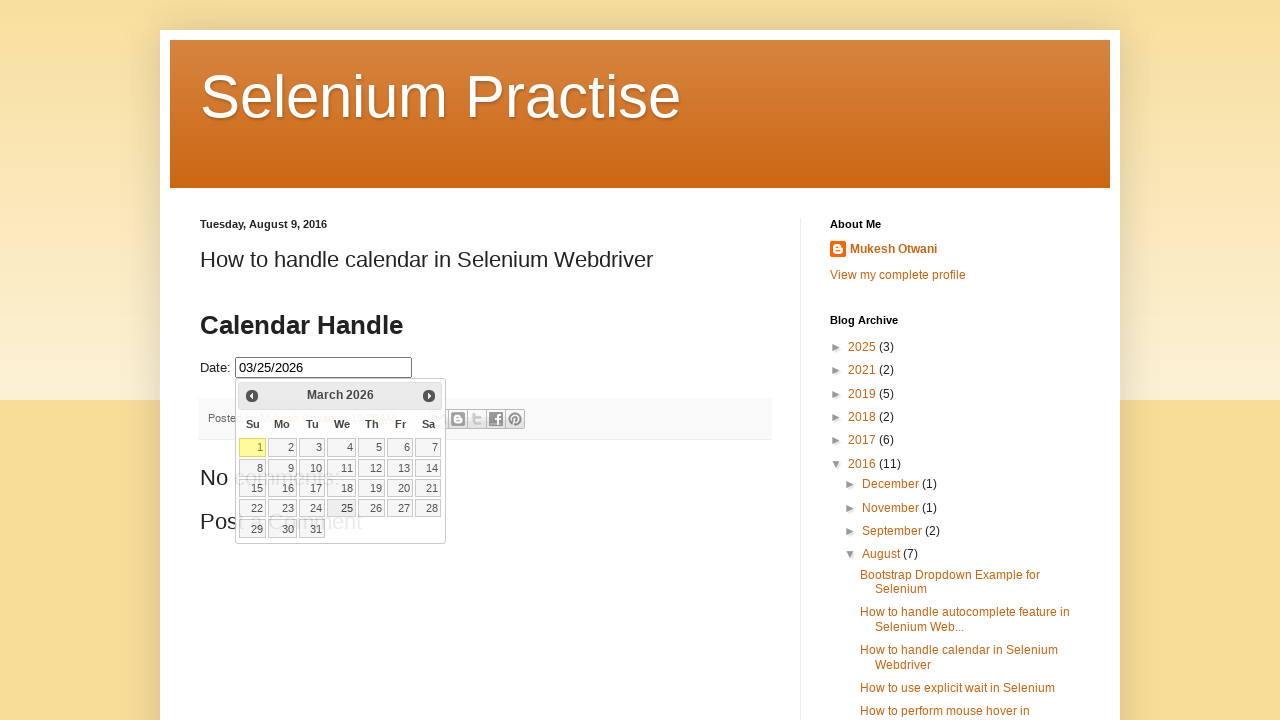

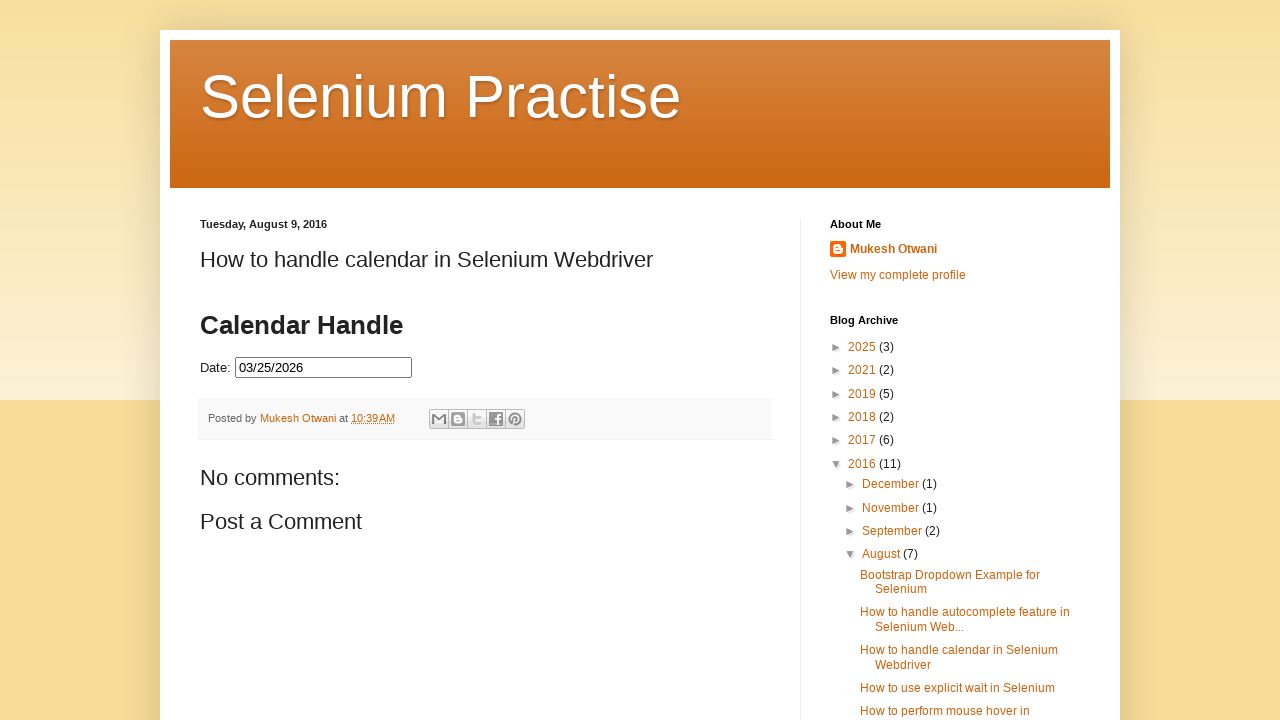